Tests keyboard input by clicking the target input and sending a Backspace key press

Starting URL: https://the-internet.herokuapp.com/key_presses

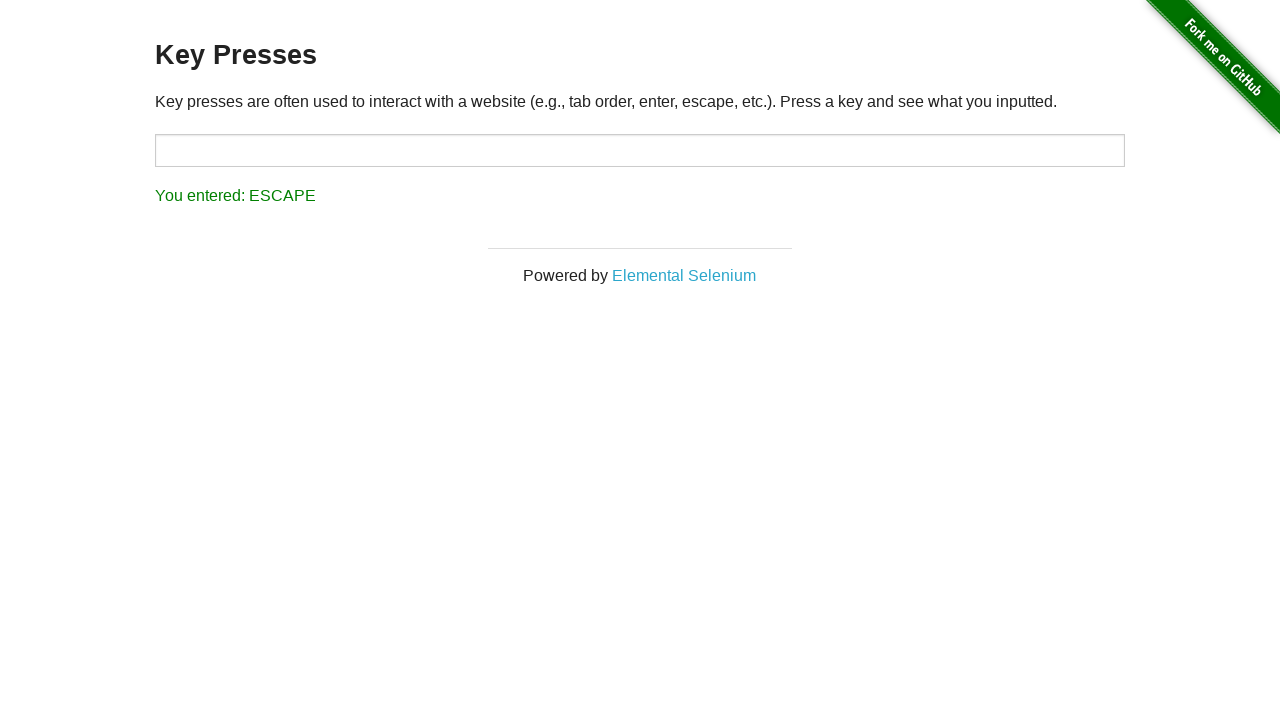

Clicked on the target input field at (640, 150) on #target
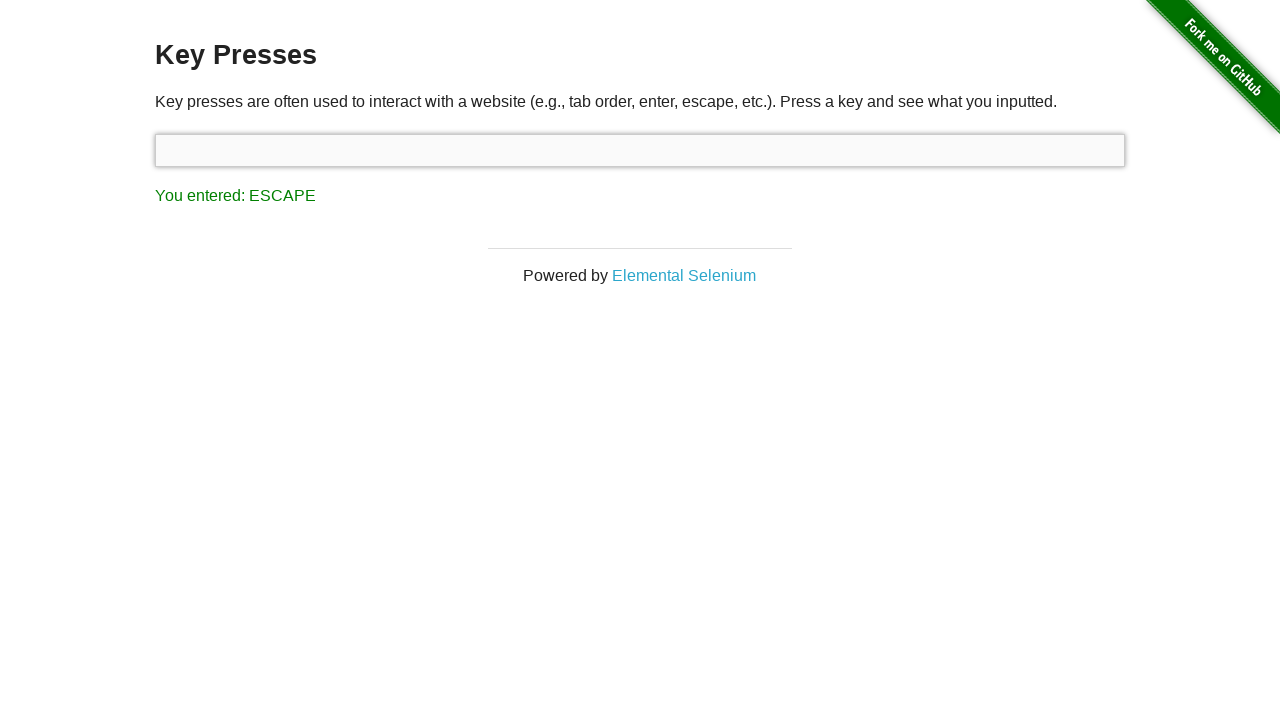

Sent Backspace key press
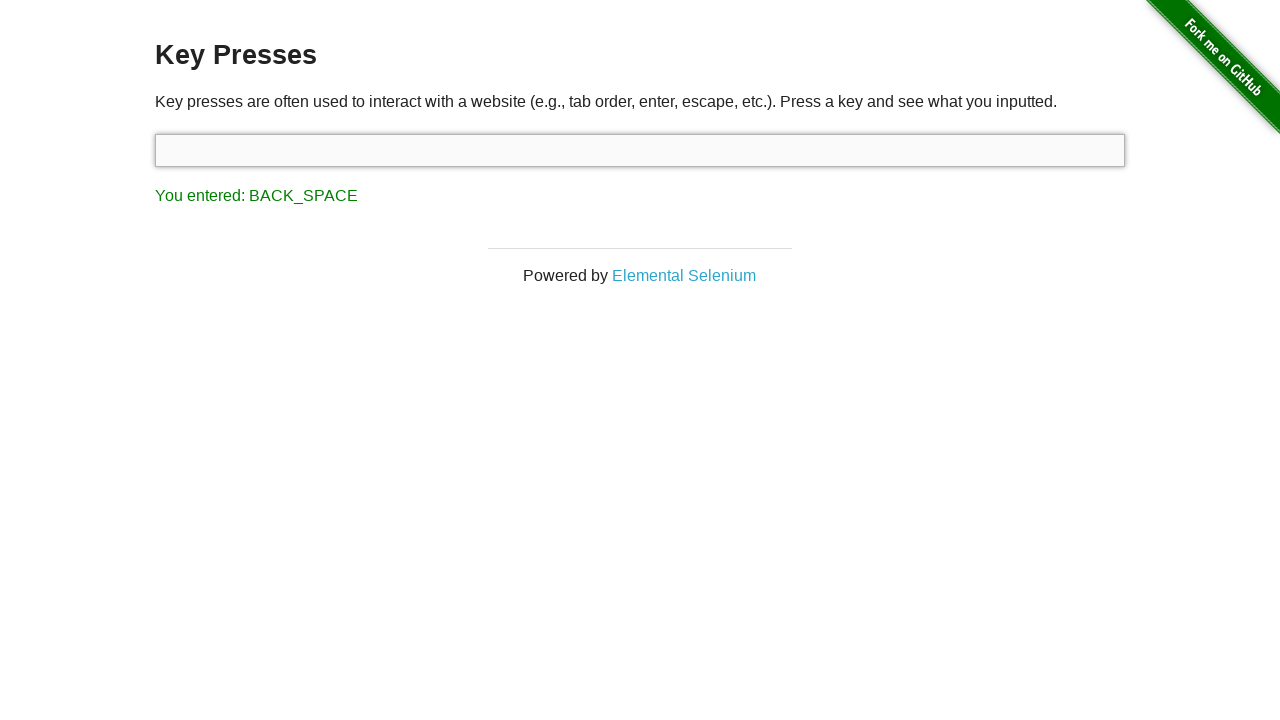

Result element loaded after Backspace key press
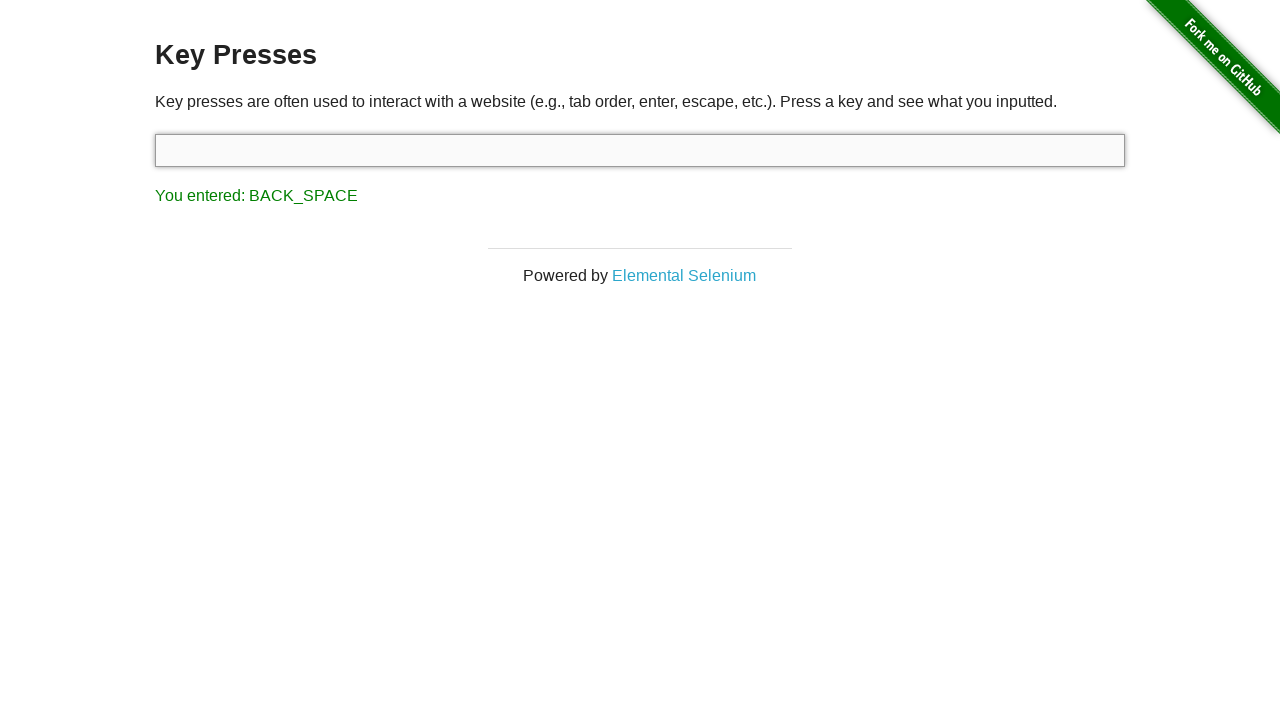

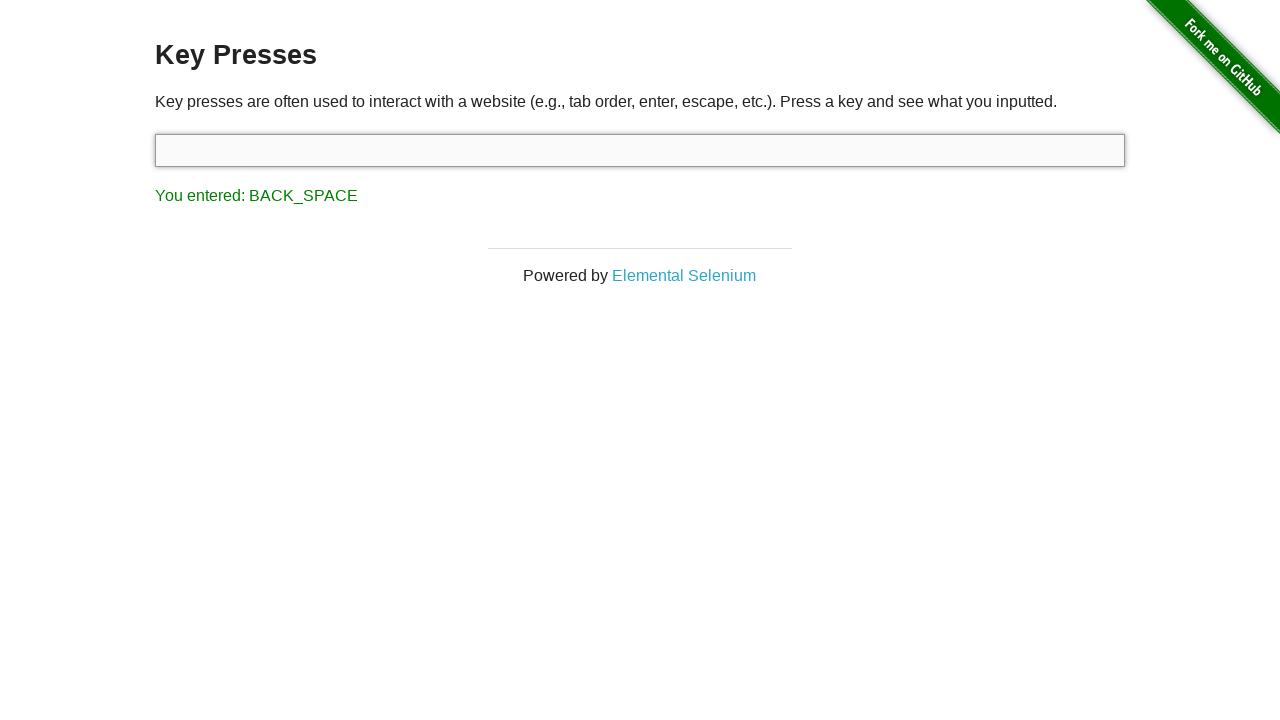